Tests dynamic loading functionality by clicking a start button, waiting for loading indicator to disappear, and verifying "Hello World!" text appears.

Starting URL: https://automationfc.github.io/dynamic-loading/

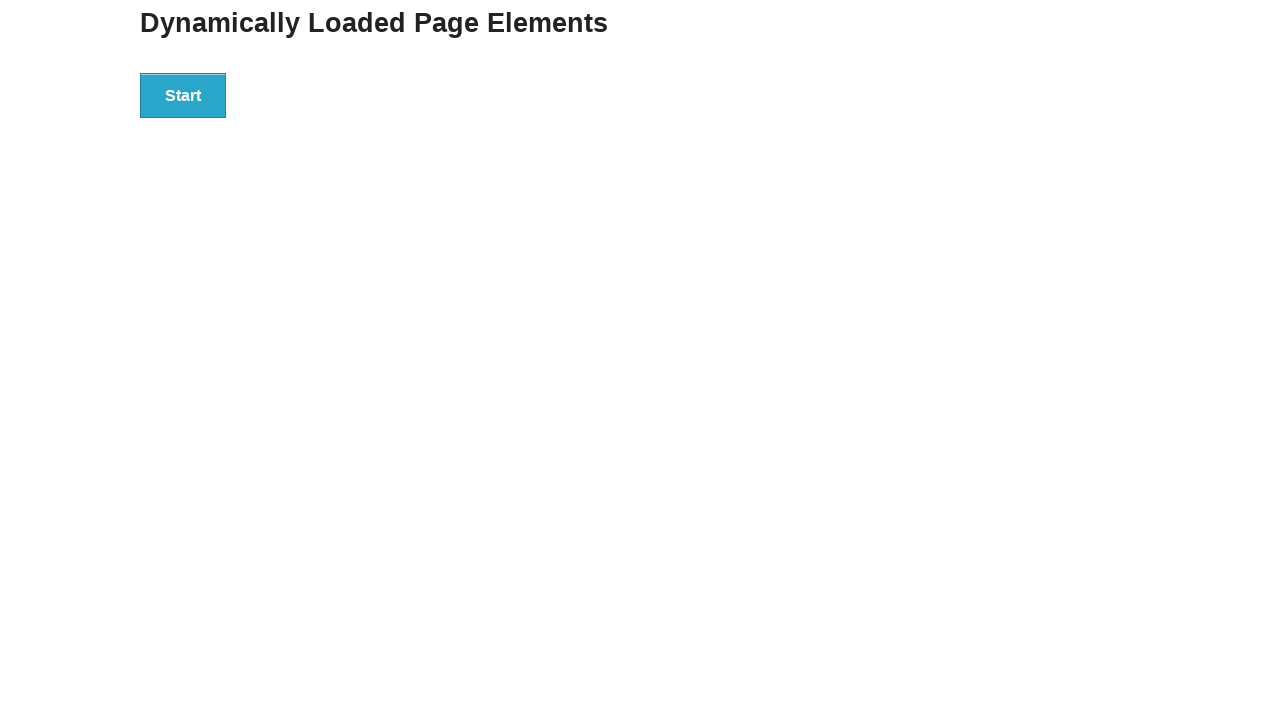

Clicked the Start button at (183, 95) on xpath=//button[text()='Start']
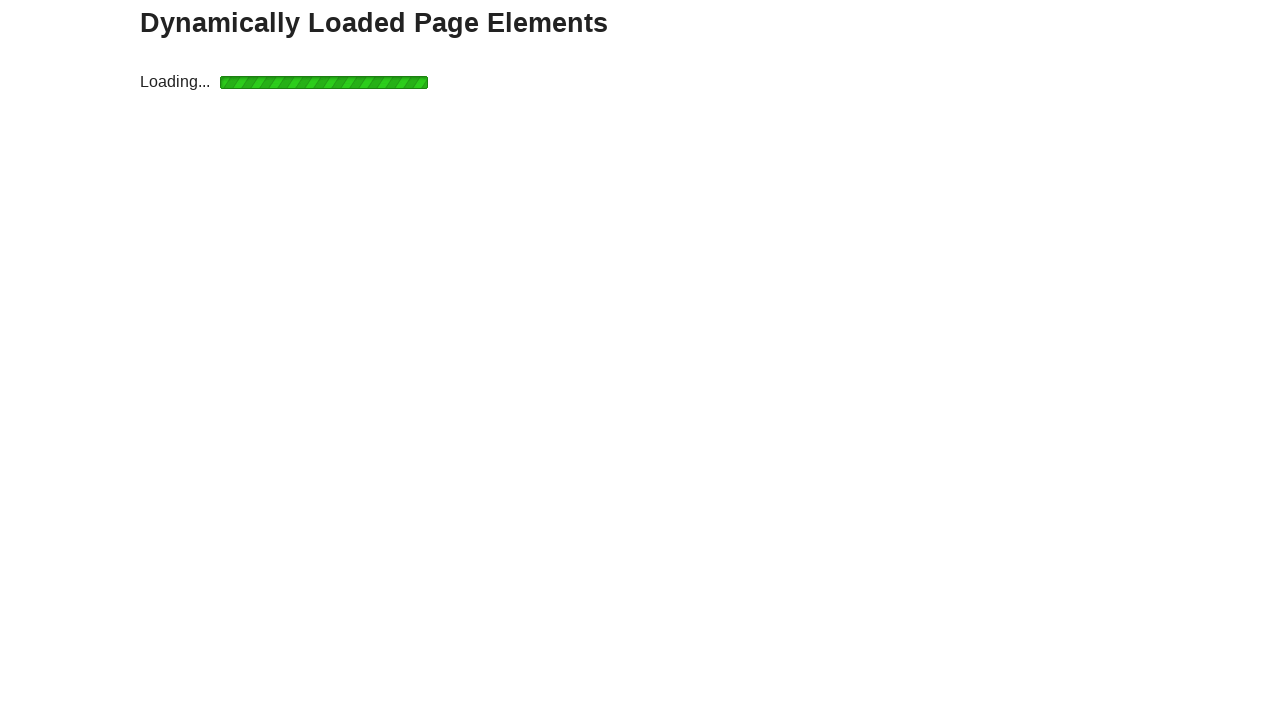

Loading indicator disappeared
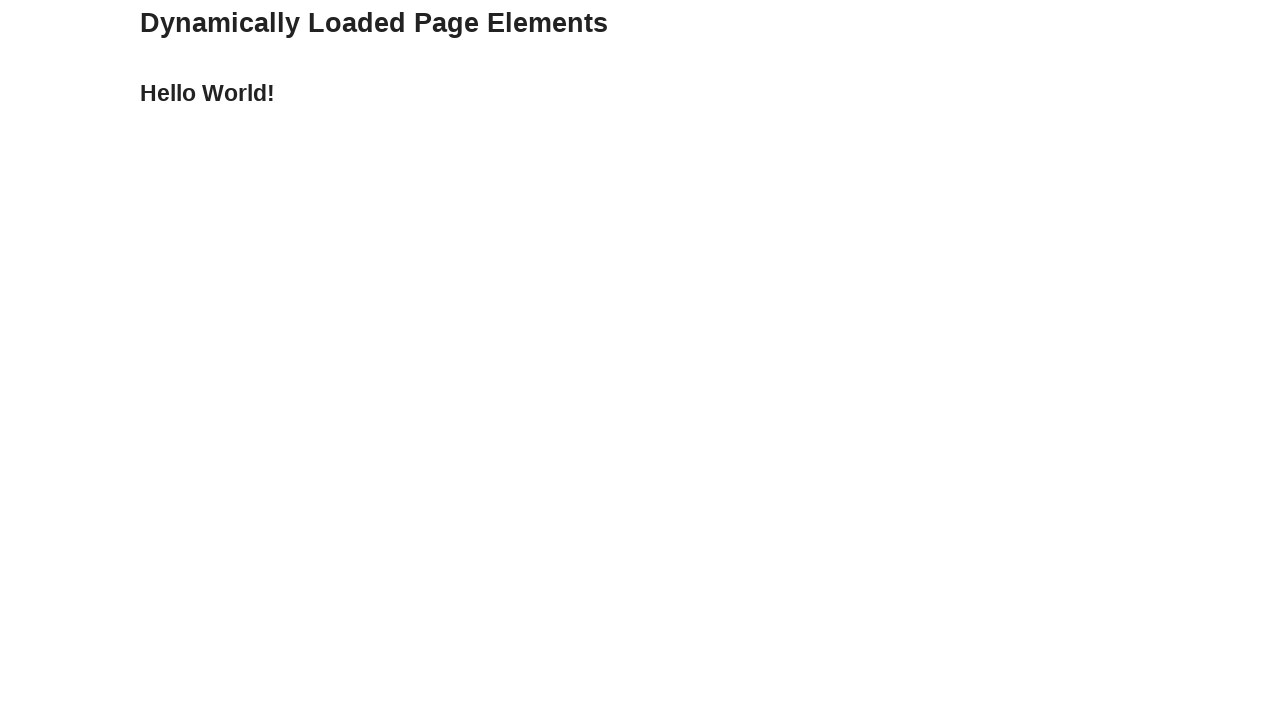

Hello World! text appeared
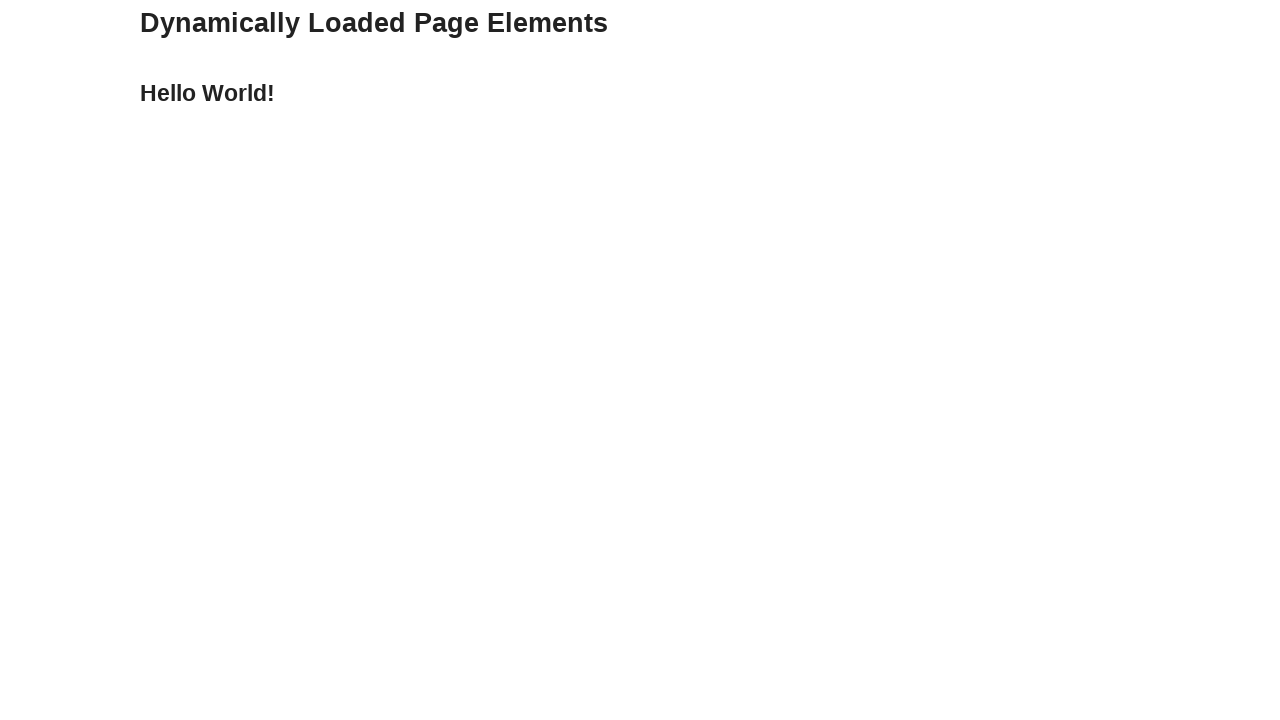

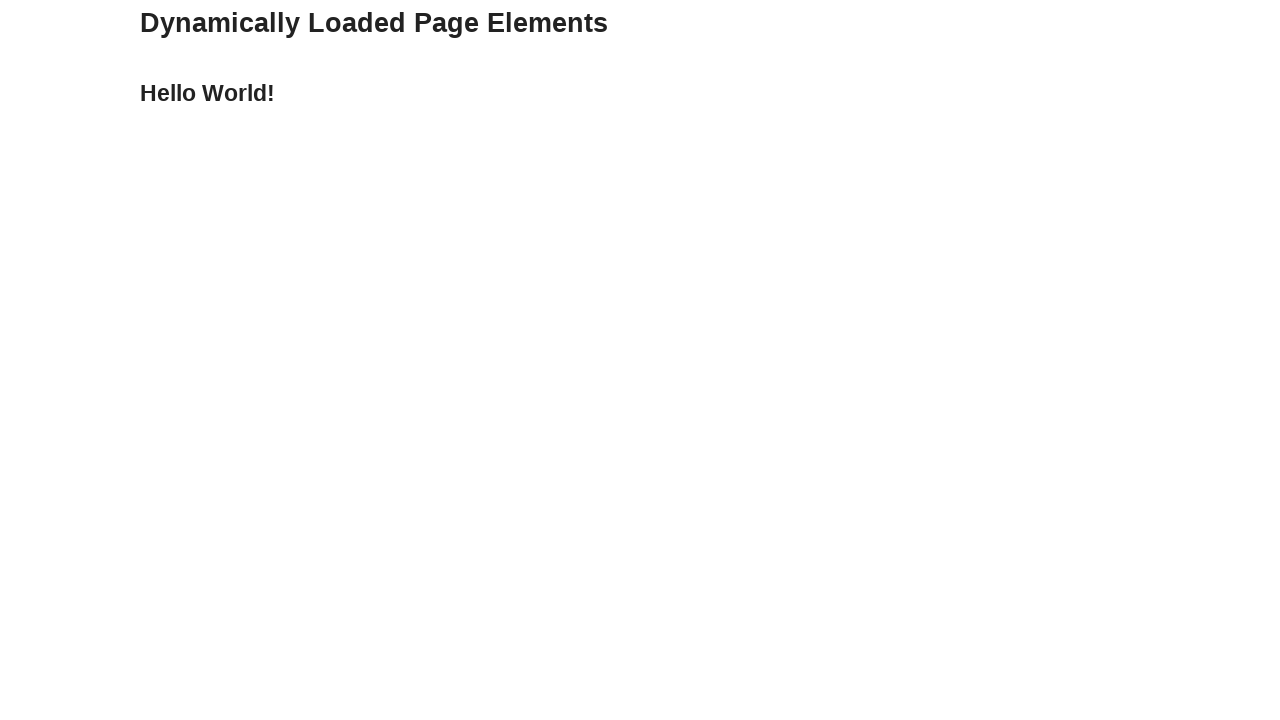